Tests e-commerce checkout validation by adding a product to cart and attempting to pay without providing required information, verifying that appropriate error messages are displayed

Starting URL: https://shopdemo.e-junkie.com/

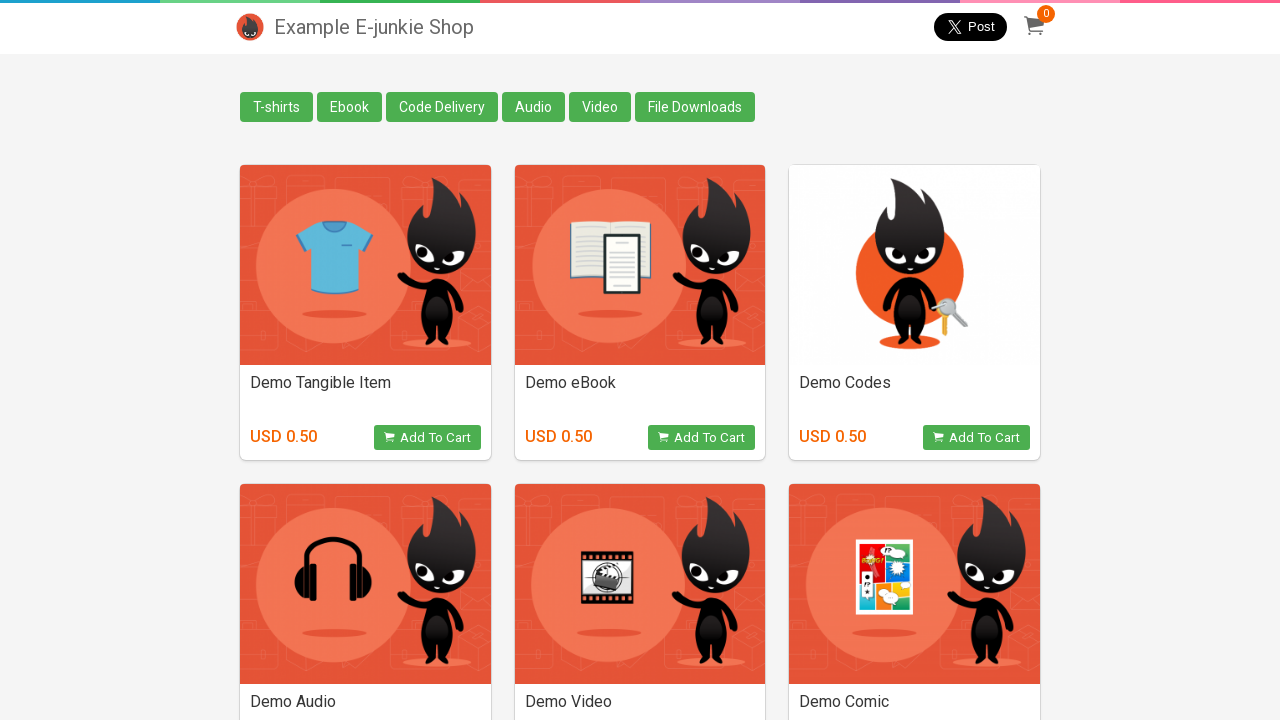

Clicked add to cart button for the first product at (702, 438) on xpath=//div[@id='products']/div[1]/div/div[2]/a/div/div[2]/button
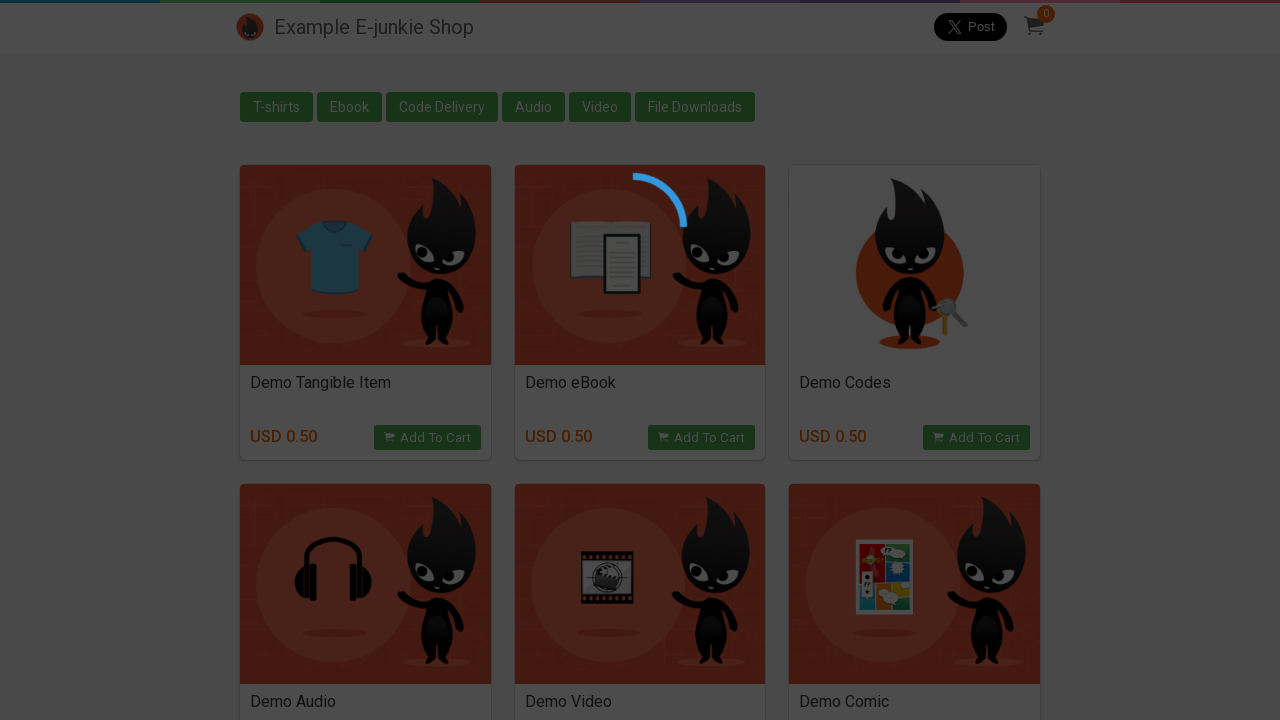

Payment iframe loaded
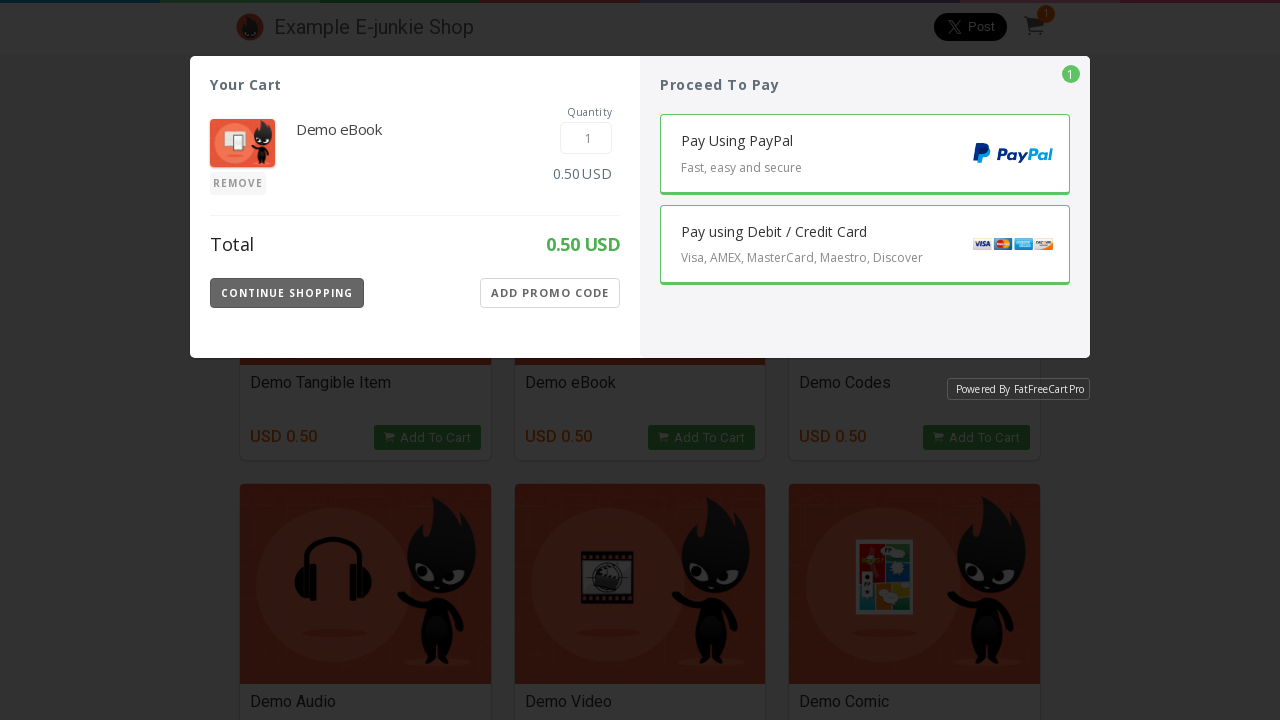

Located and selected payment iframe
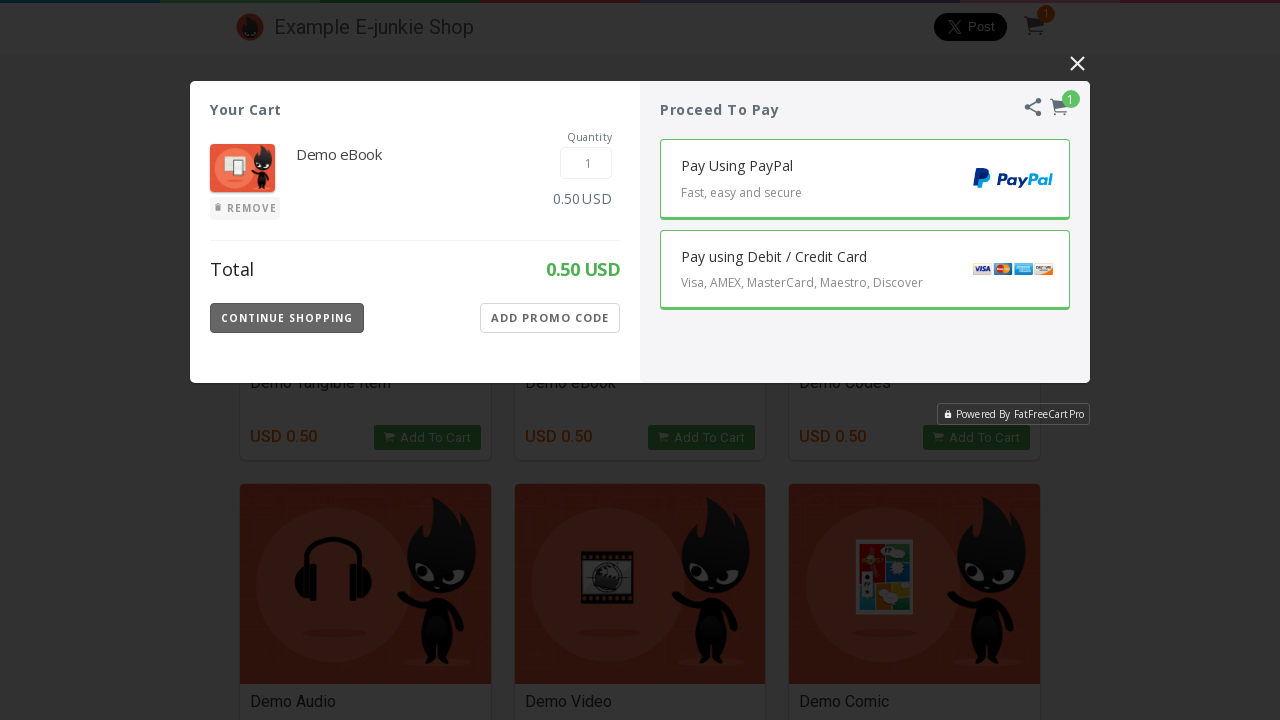

Clicked credit card payment option at (865, 270) on iframe.EJIframeV3.EJOverlayV3 >> nth=0 >> internal:control=enter-frame >> button
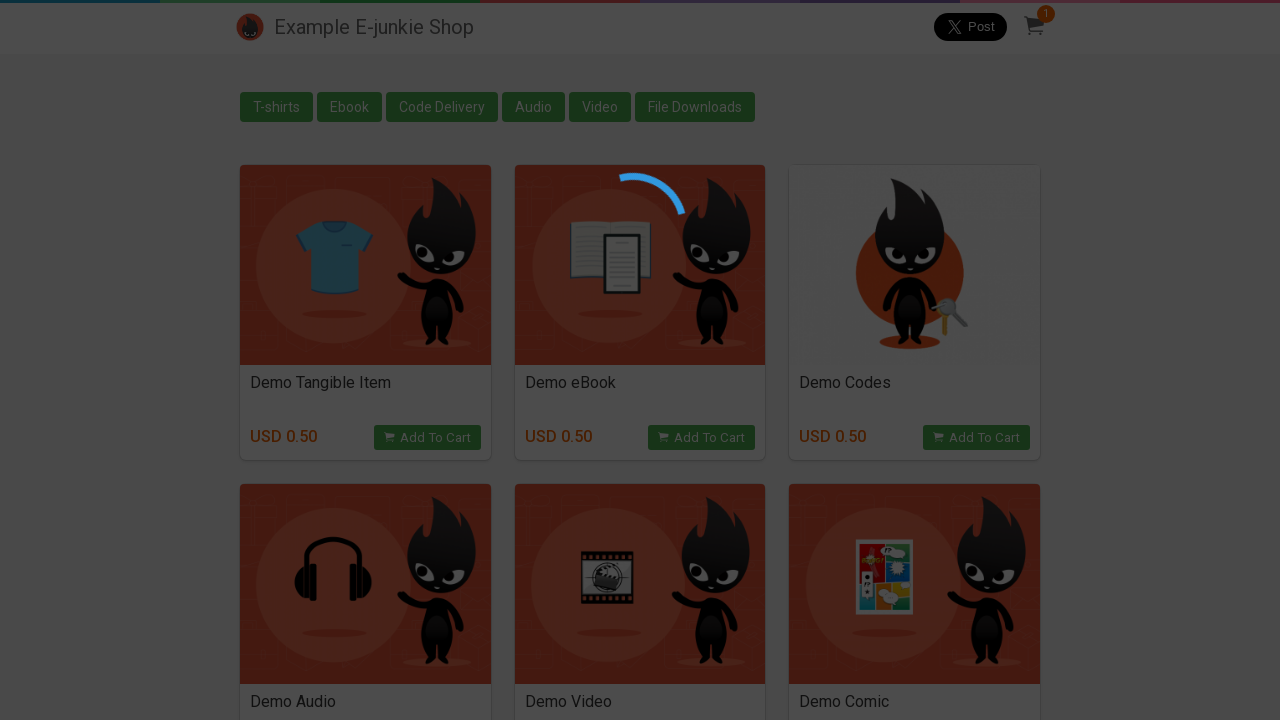

Clicked pay button without filling required information to trigger validation at (865, 293) on iframe.EJIframeV3.EJOverlayV3 >> nth=0 >> internal:control=enter-frame >> button
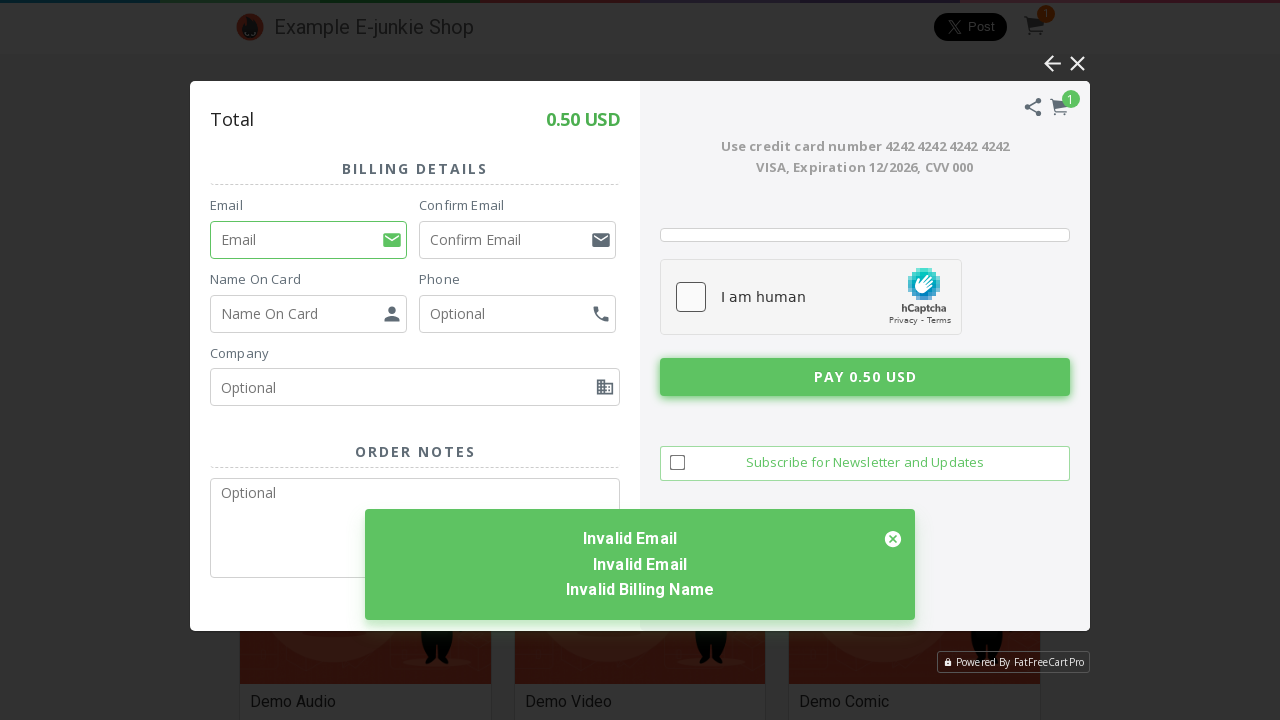

Retrieved error message from validation
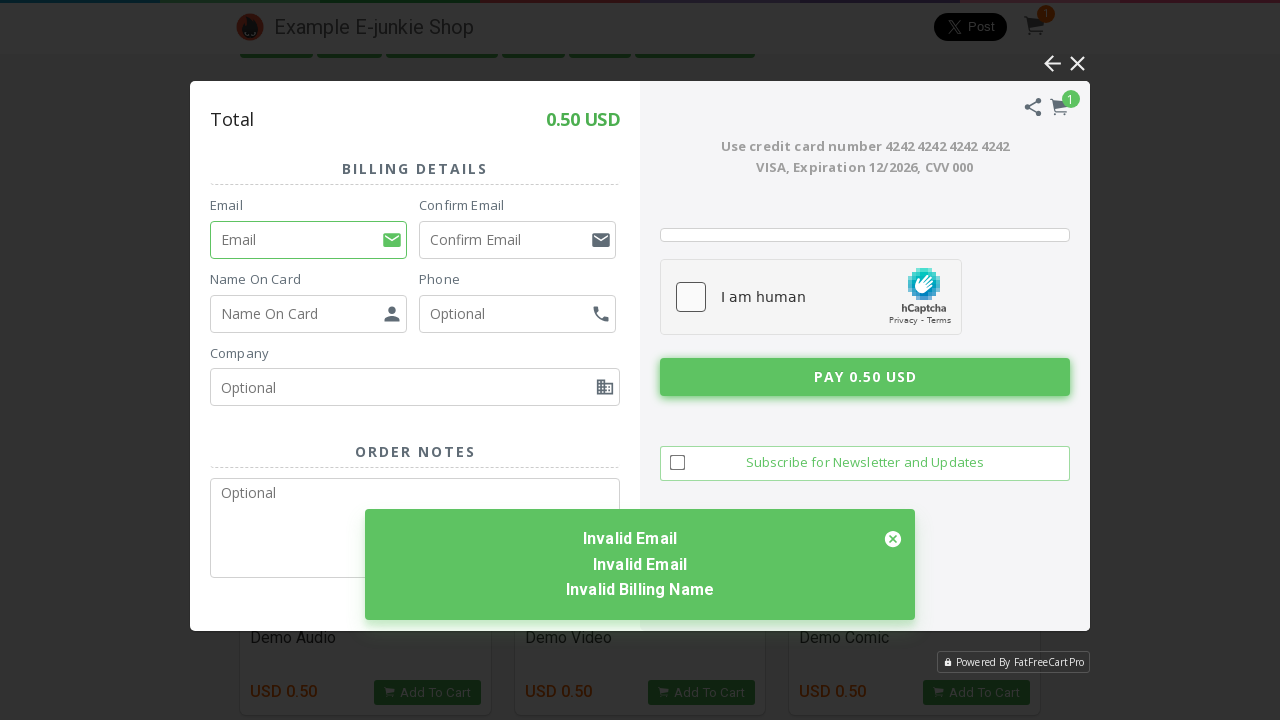

Verified error message contains expected validation error: 'Invalid Email'
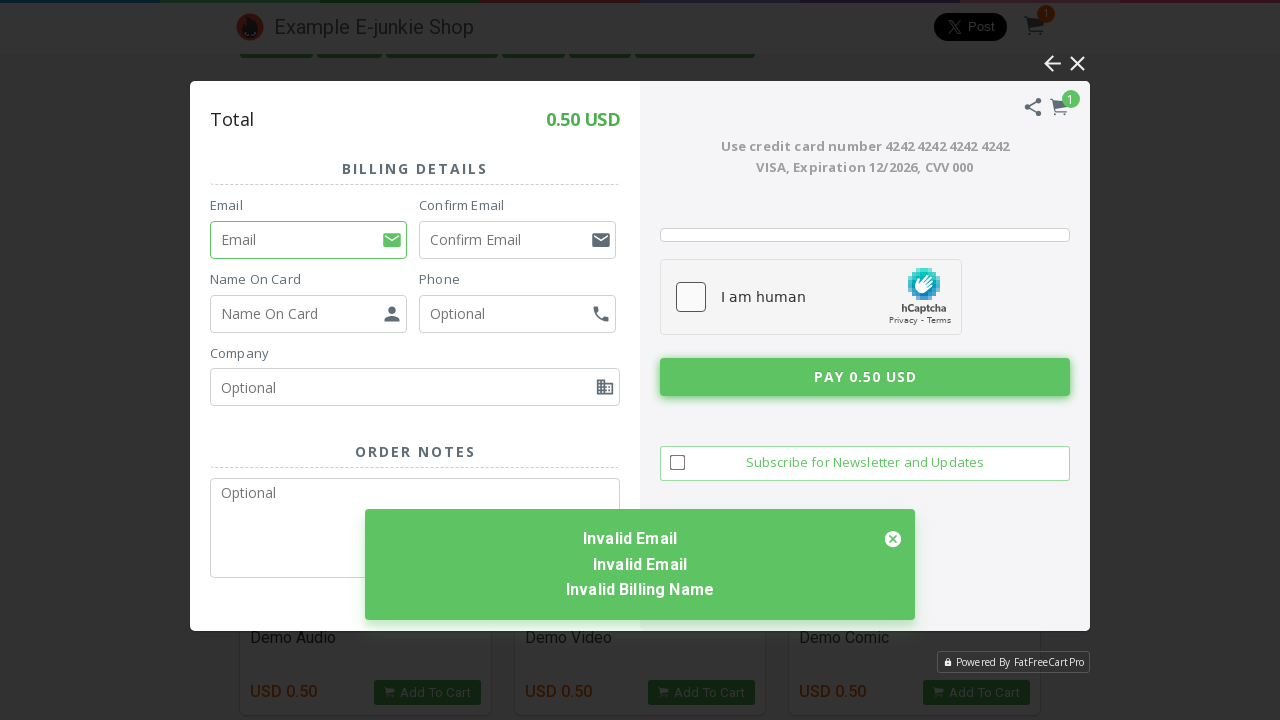

Verified error message contains expected validation error: 'Invalid Billing Name'
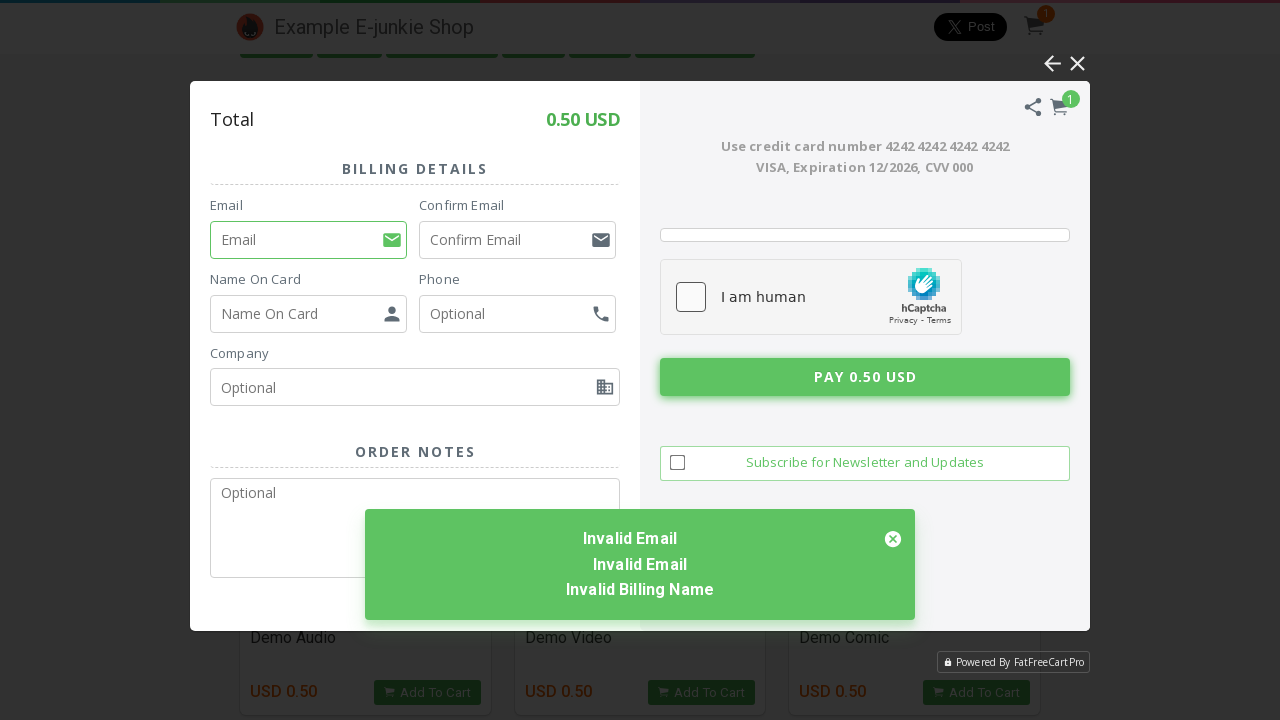

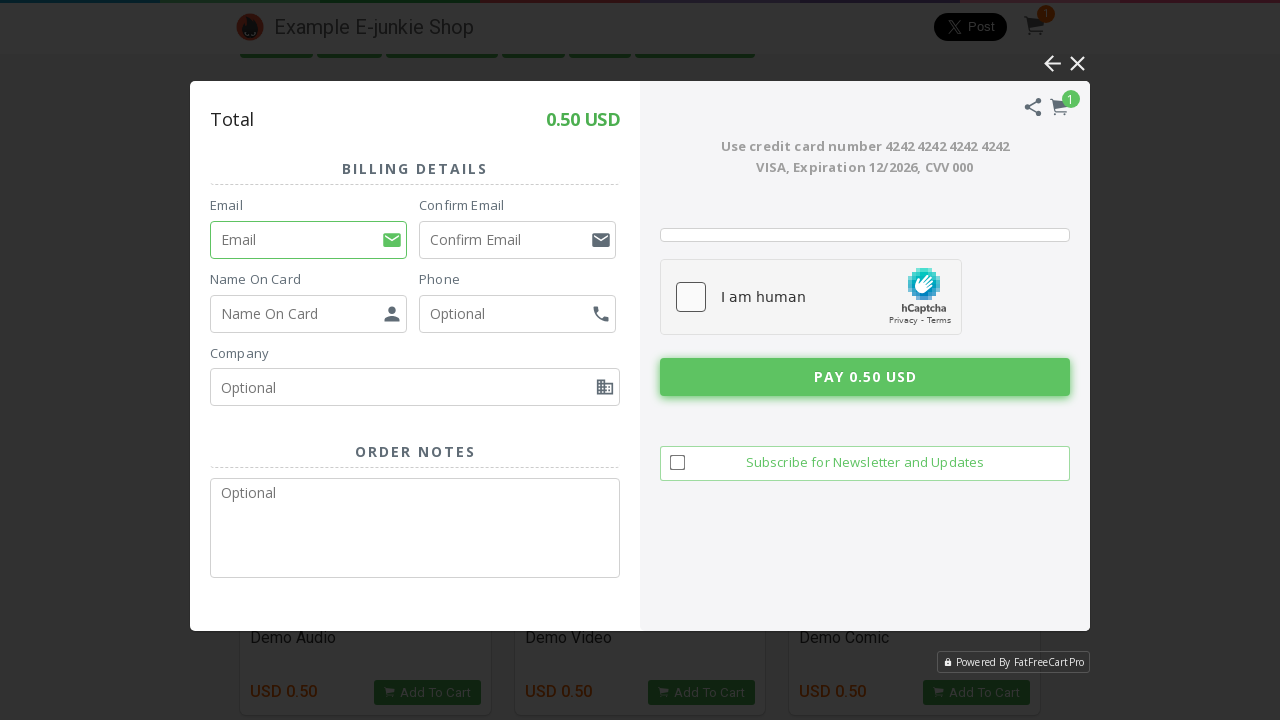